Tests hover effect on a paragraph element by moving mouse over it and verifying hidden text appears

Starting URL: https://testpages.eviltester.com/styled/csspseudo/css-hover.html

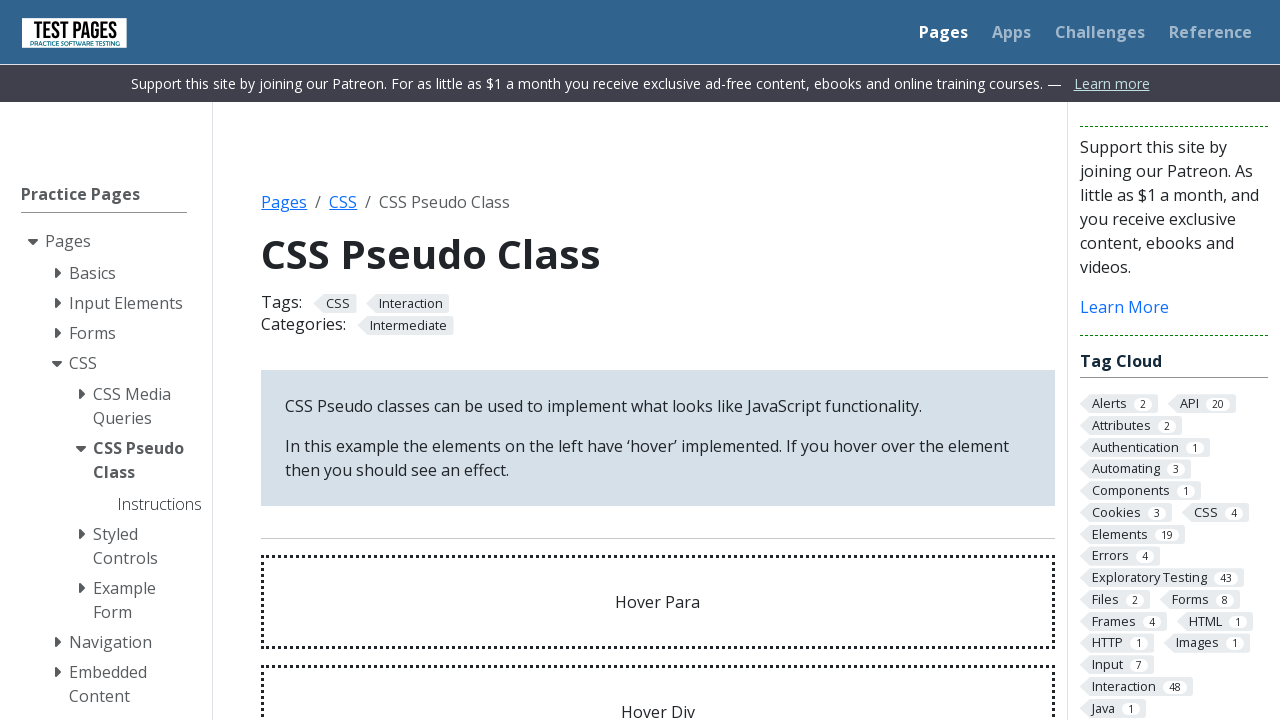

Navigated to CSS hover test page
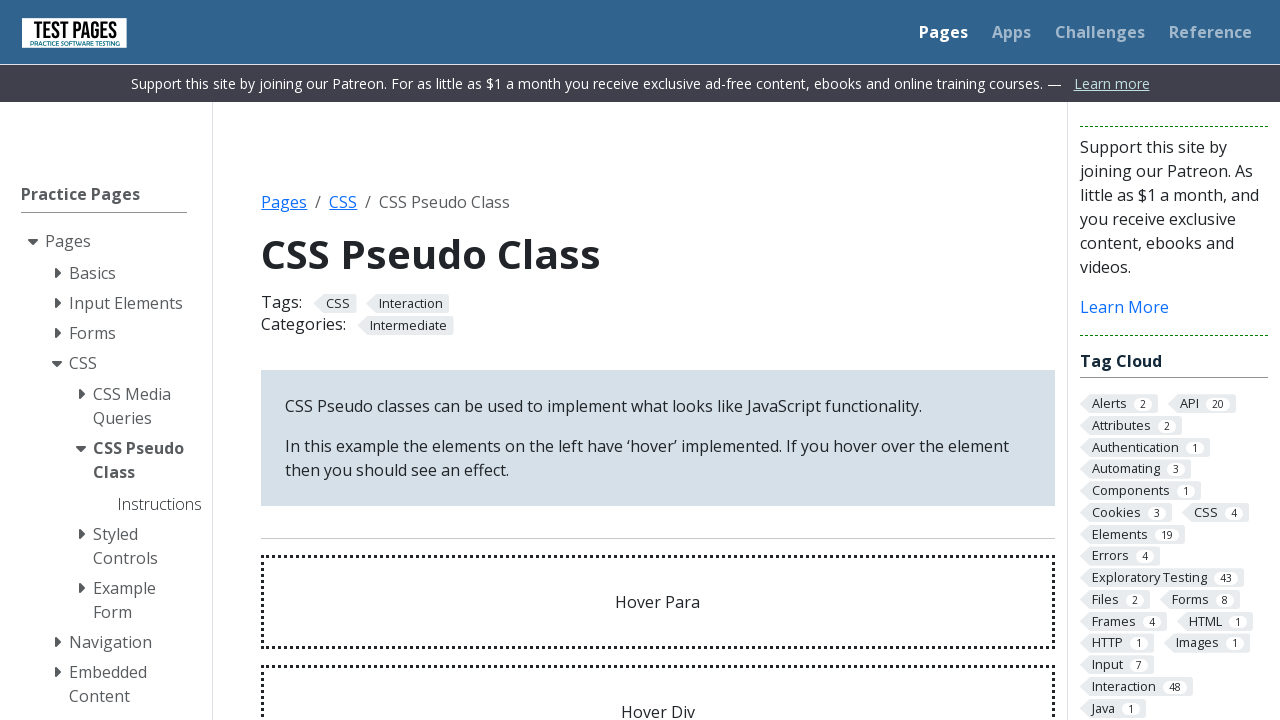

Hovered over the paragraph element with id 'hoverpara' at (658, 602) on #hoverpara
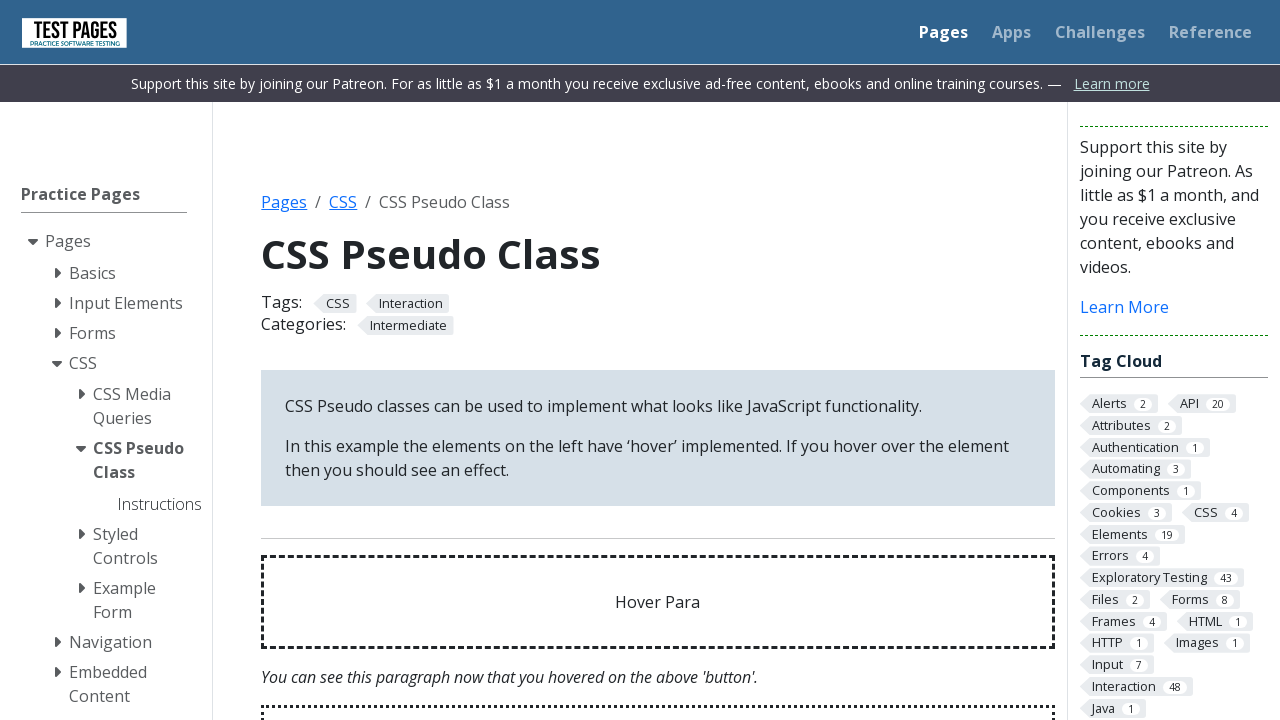

Verified hidden text appeared after hover: 'You can see this paragraph now that you hovered on the above 'button'.'
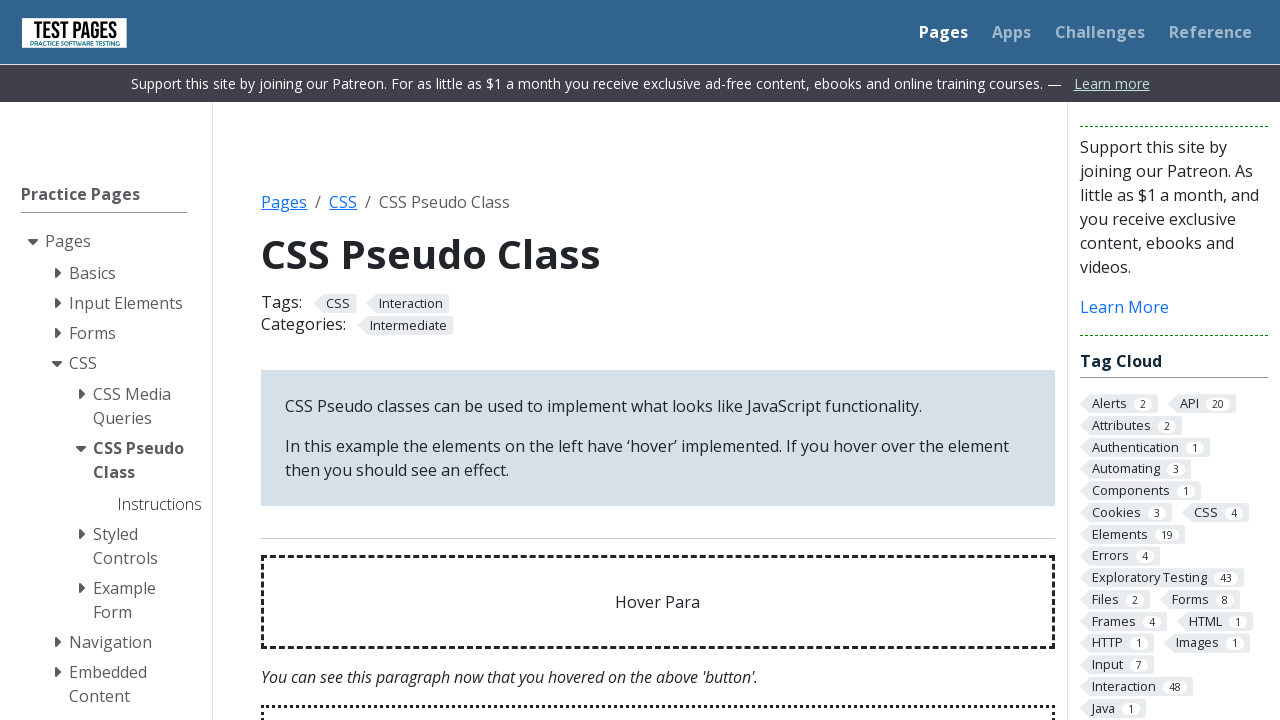

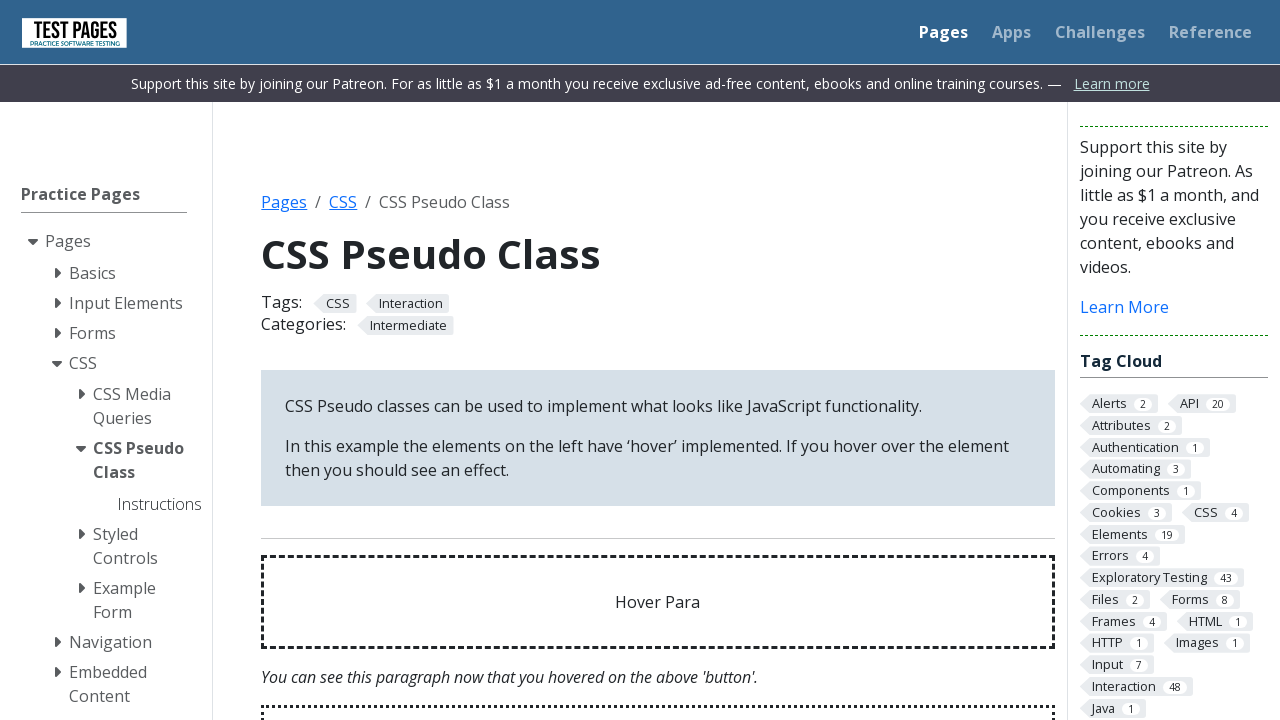